Tests the OSU course search functionality by selecting a term, subject, entering a course number, and submitting the search form to verify results are displayed.

Starting URL: https://osucoursesearch.org/

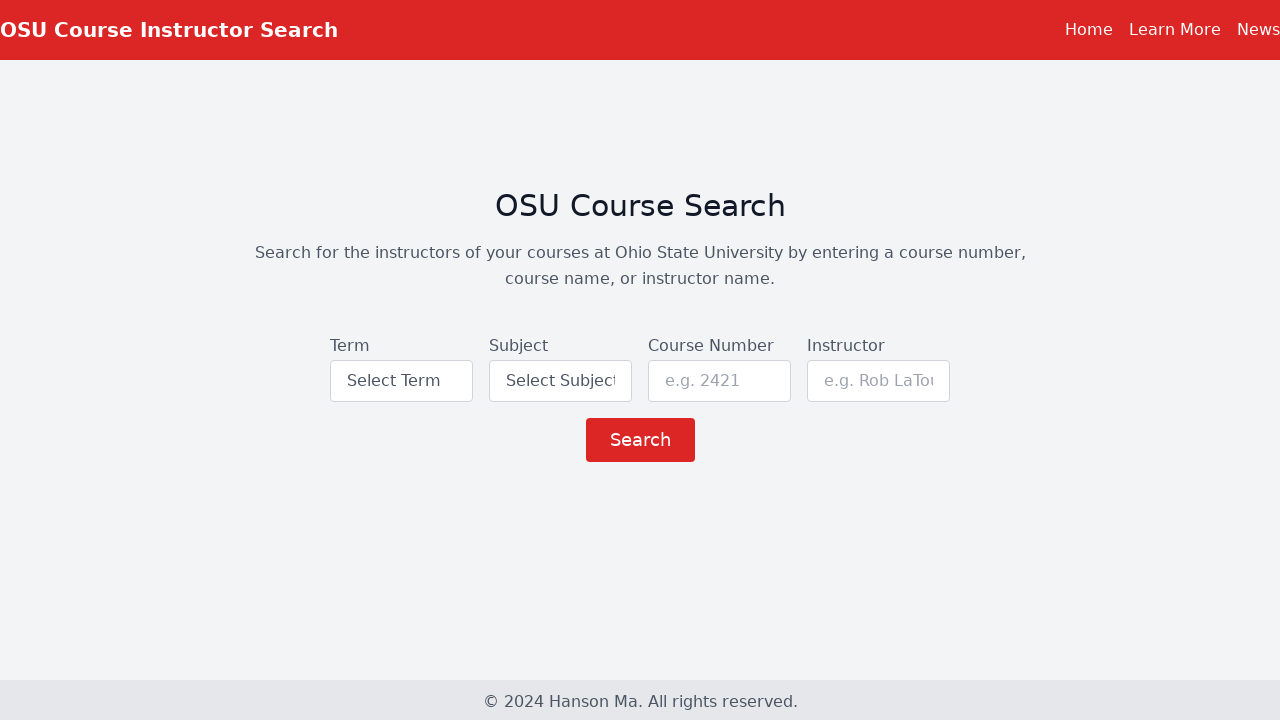

Waited for term selector to load
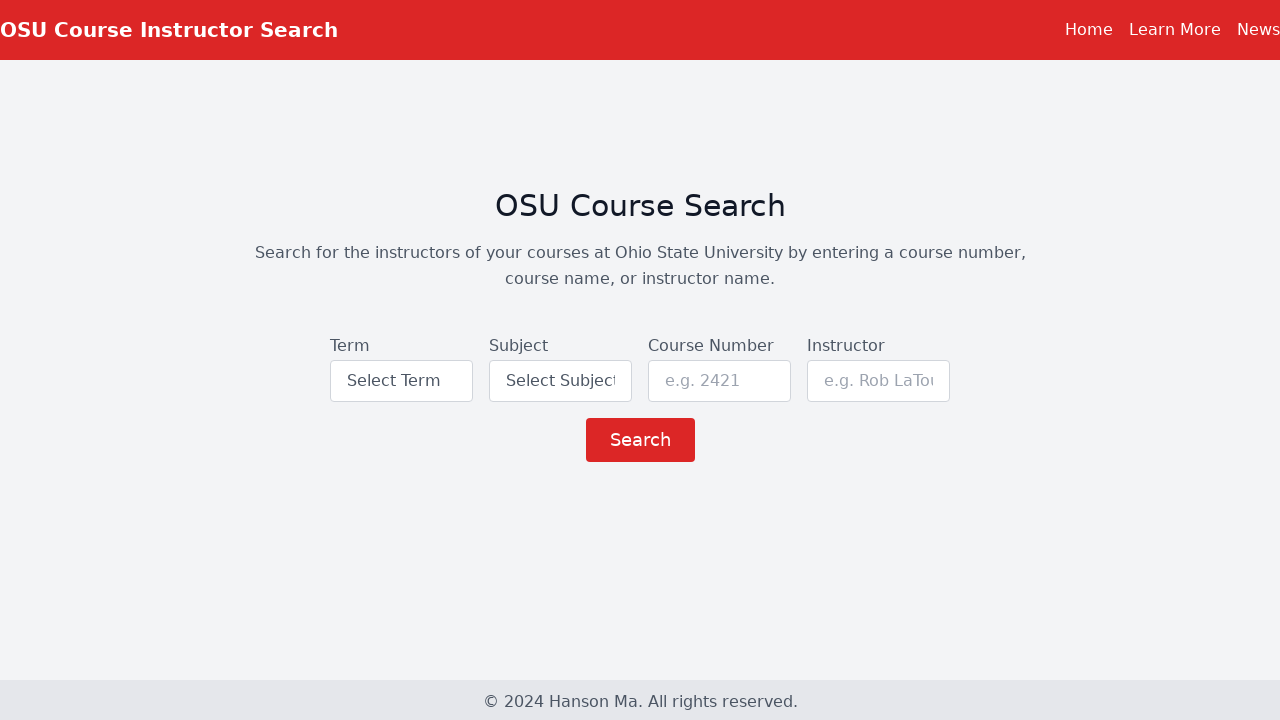

Selected term AU24 (value 6) on #id_term
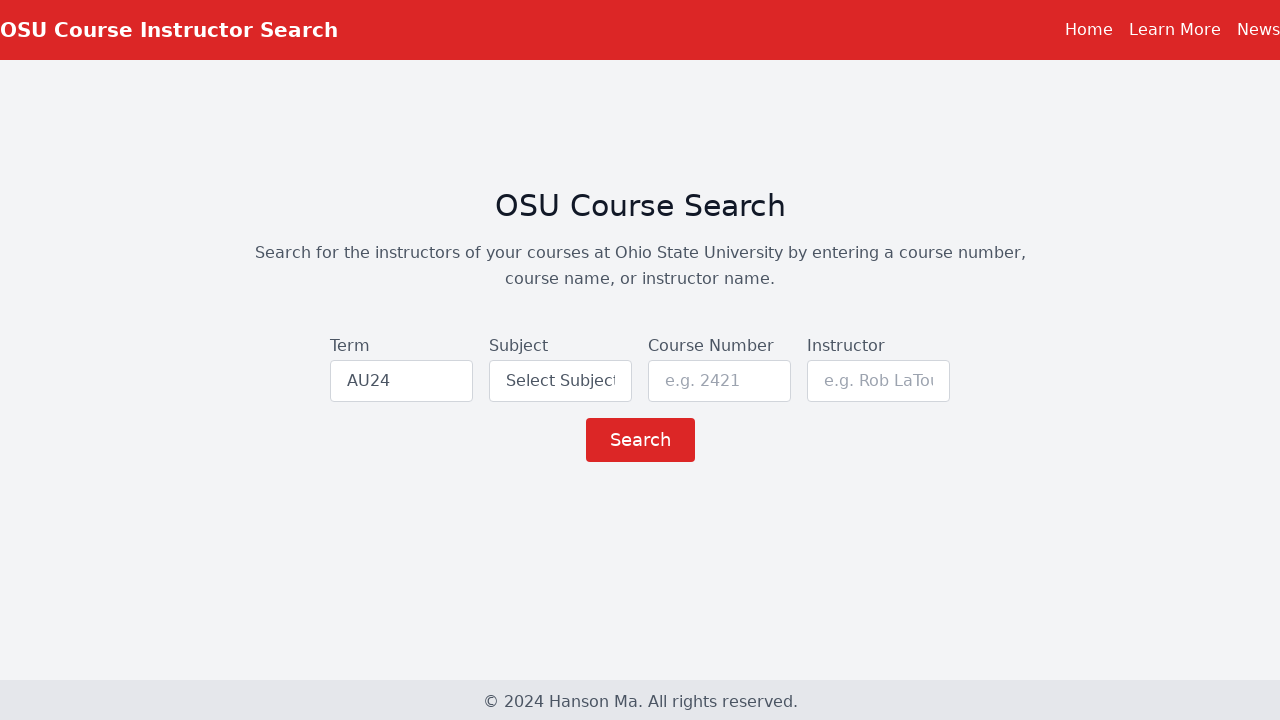

Selected subject CSE on #id_subject
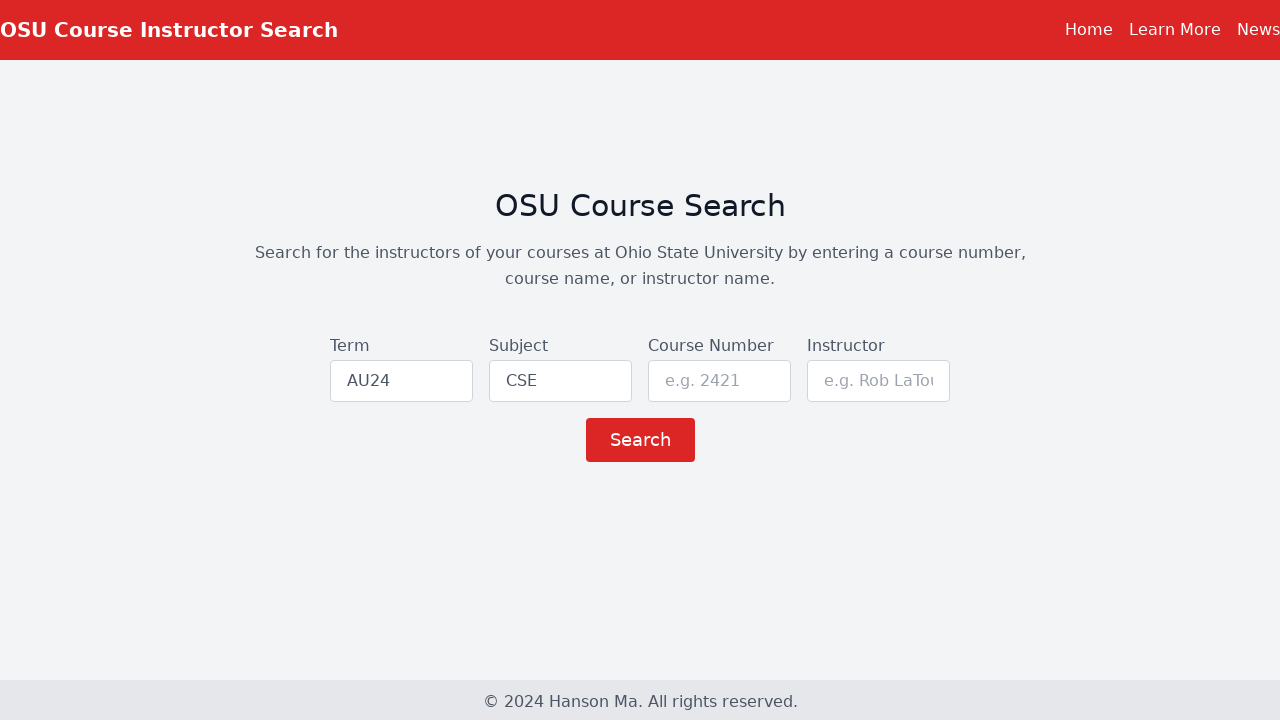

Entered course number 2221 on #id_number
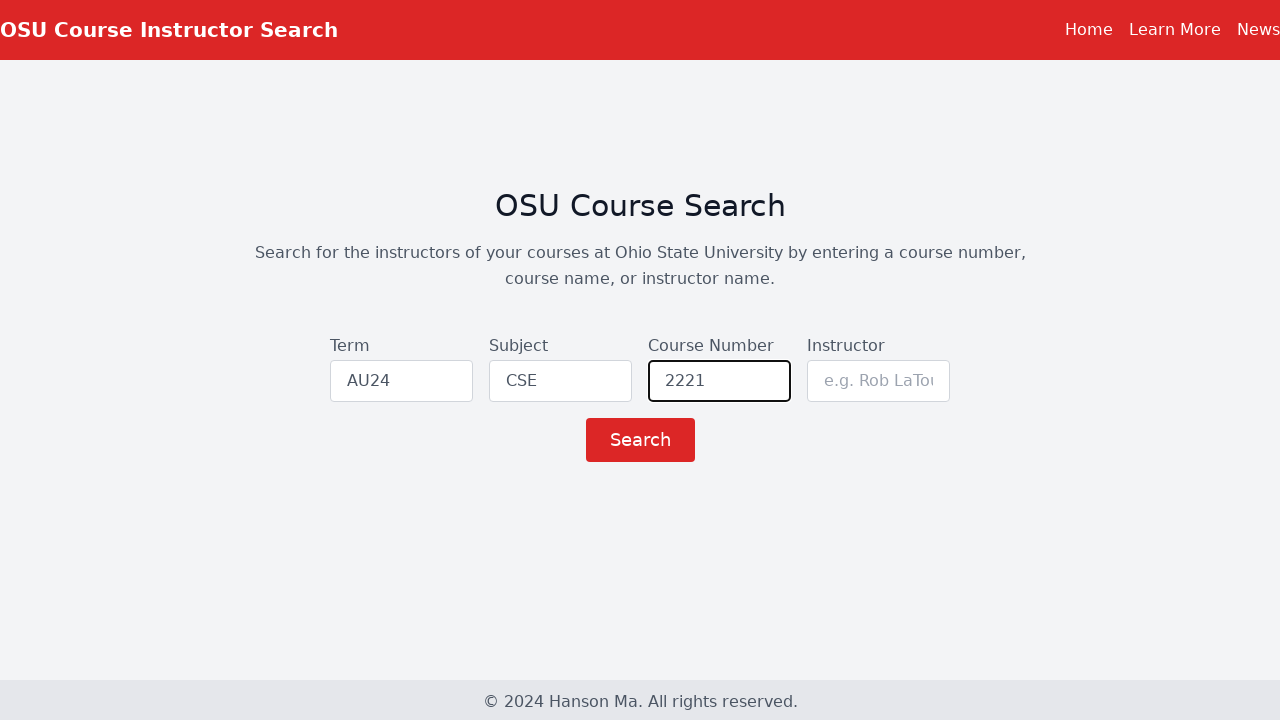

Clicked Search button to submit form at (640, 440) on button:text('Search')
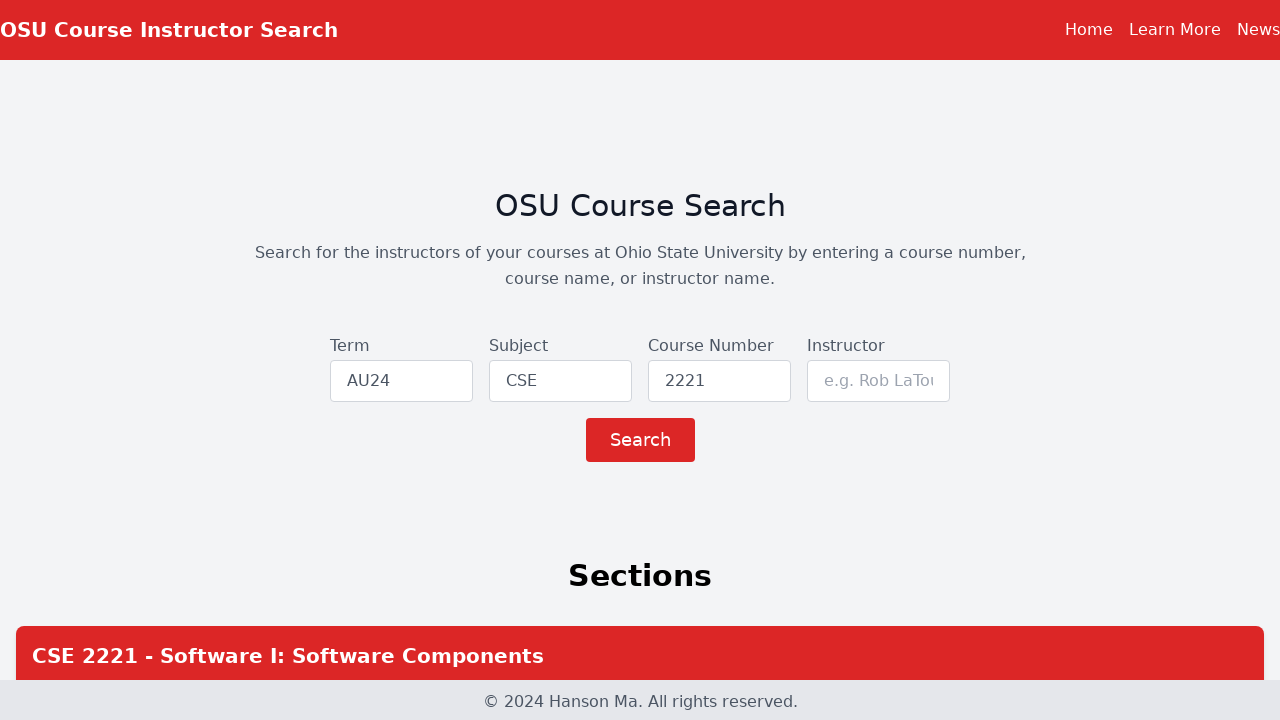

Search results displayed successfully
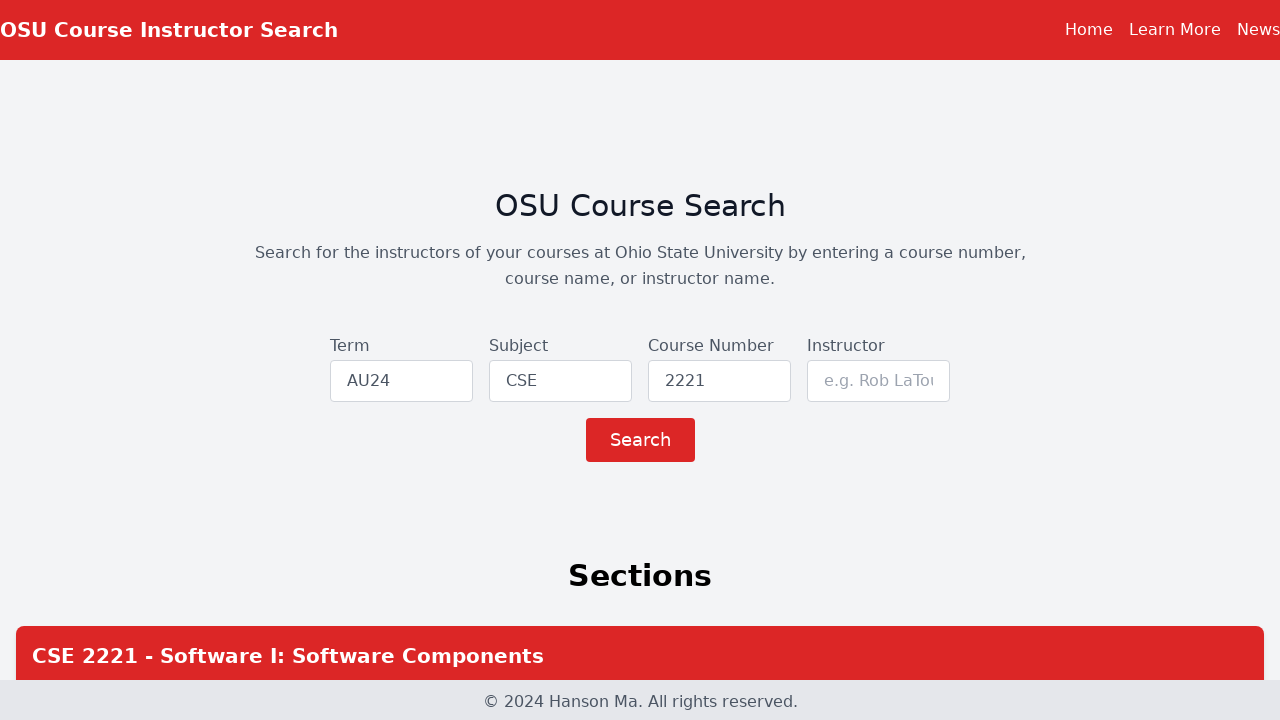

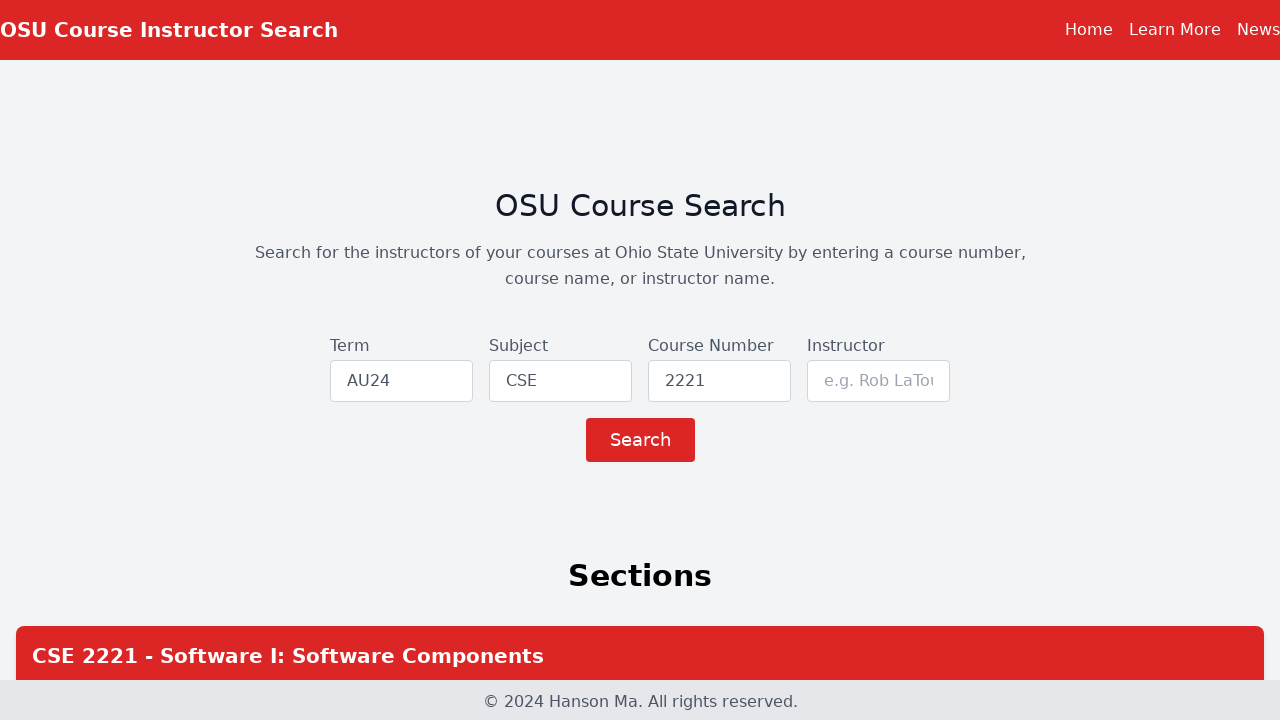